Tests window handling by opening multiple browser windows and performing operations on each

Starting URL: http://demo.automationtesting.in/Windows.html

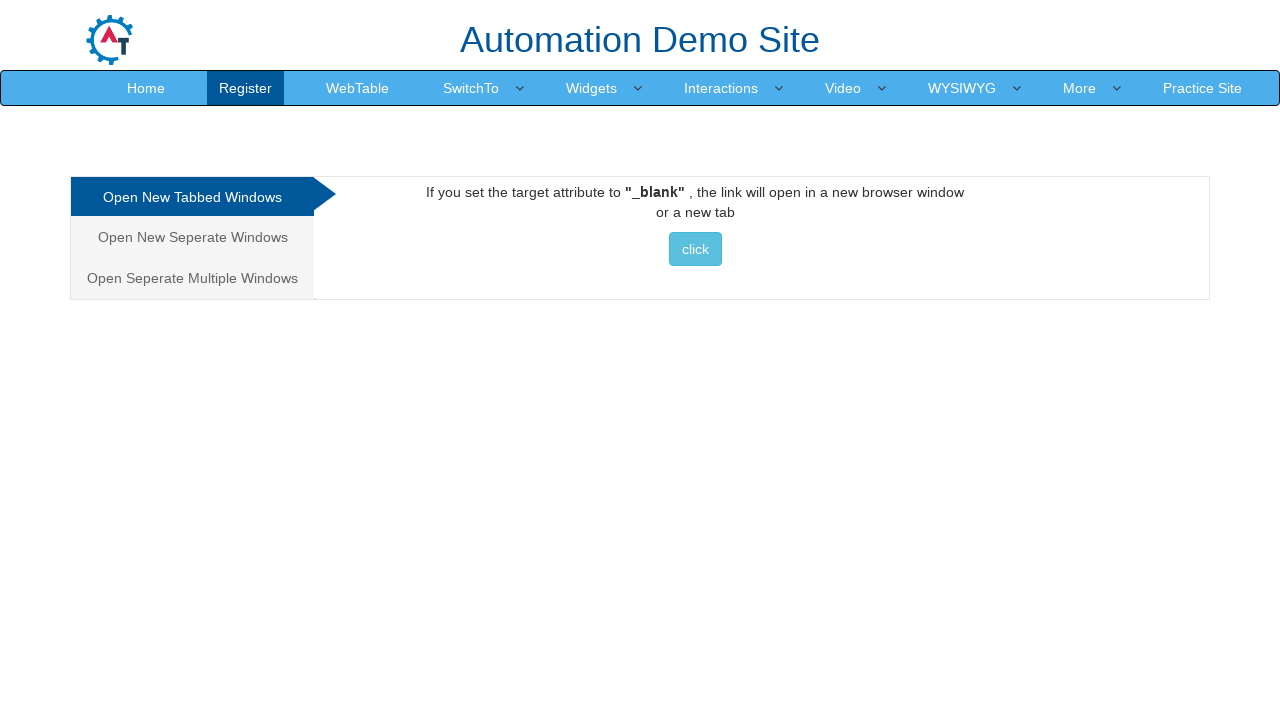

Clicked button to open new window at (695, 249) on xpath=//button[contains(text(),'click')]
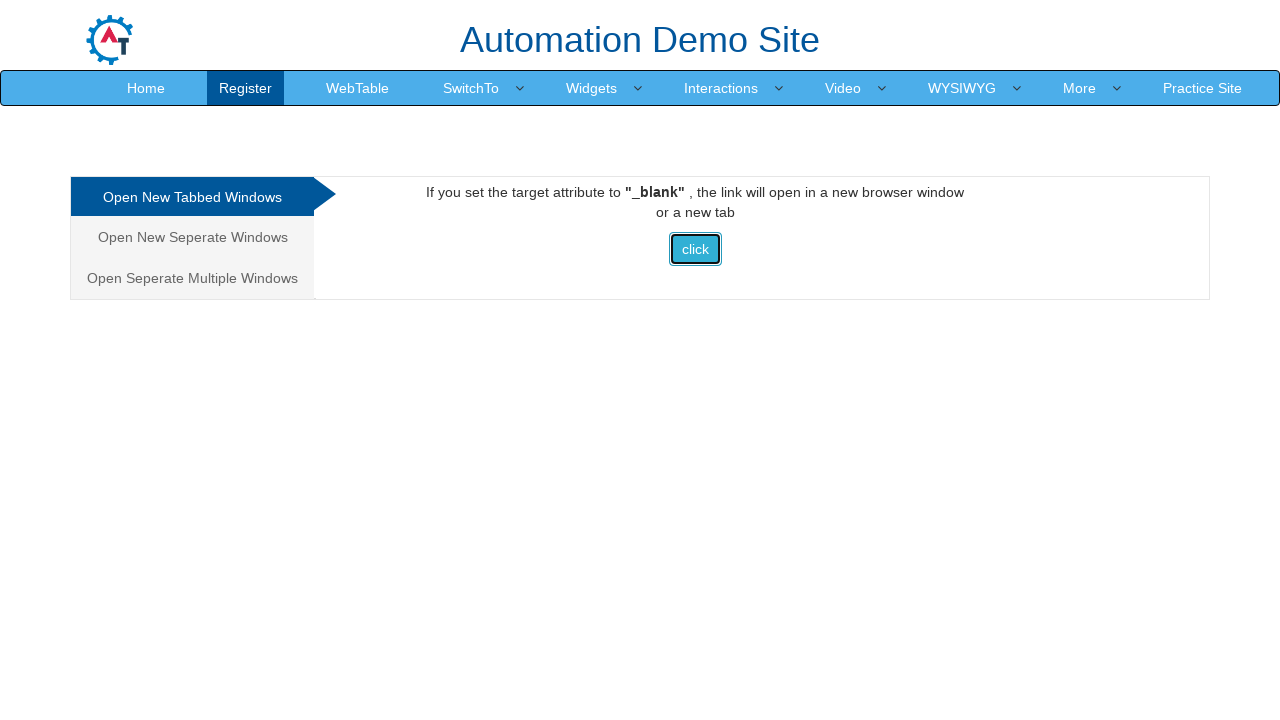

New page/window context obtained
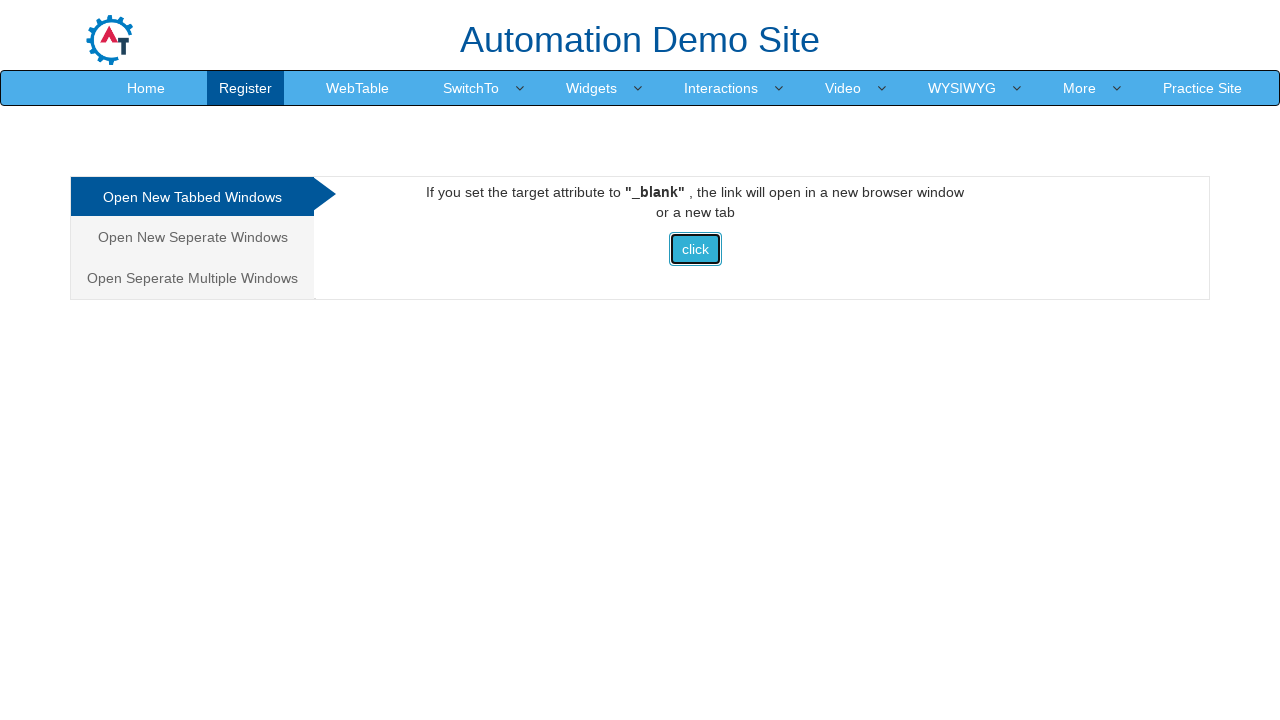

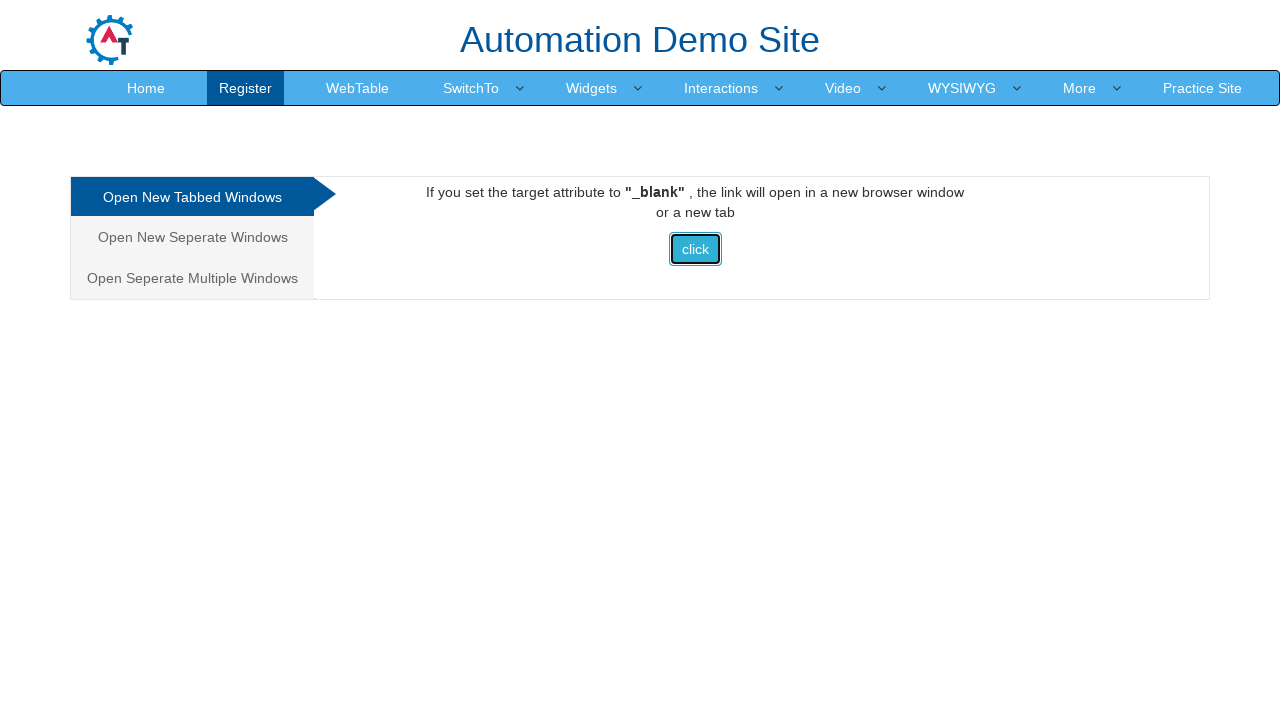